Navigates to the GreenCart landing page to verify it loads correctly

Starting URL: https://rahulshettyacademy.com/seleniumPractise/#/

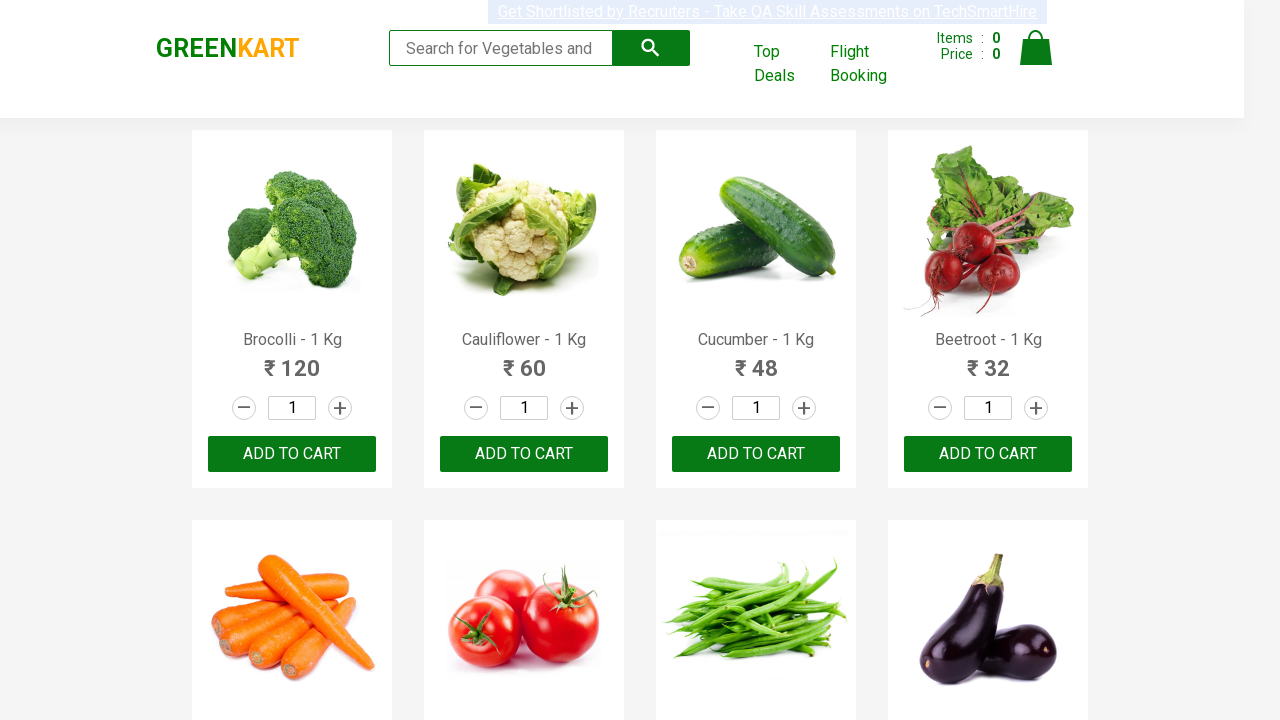

GreenCart landing page DOM content loaded
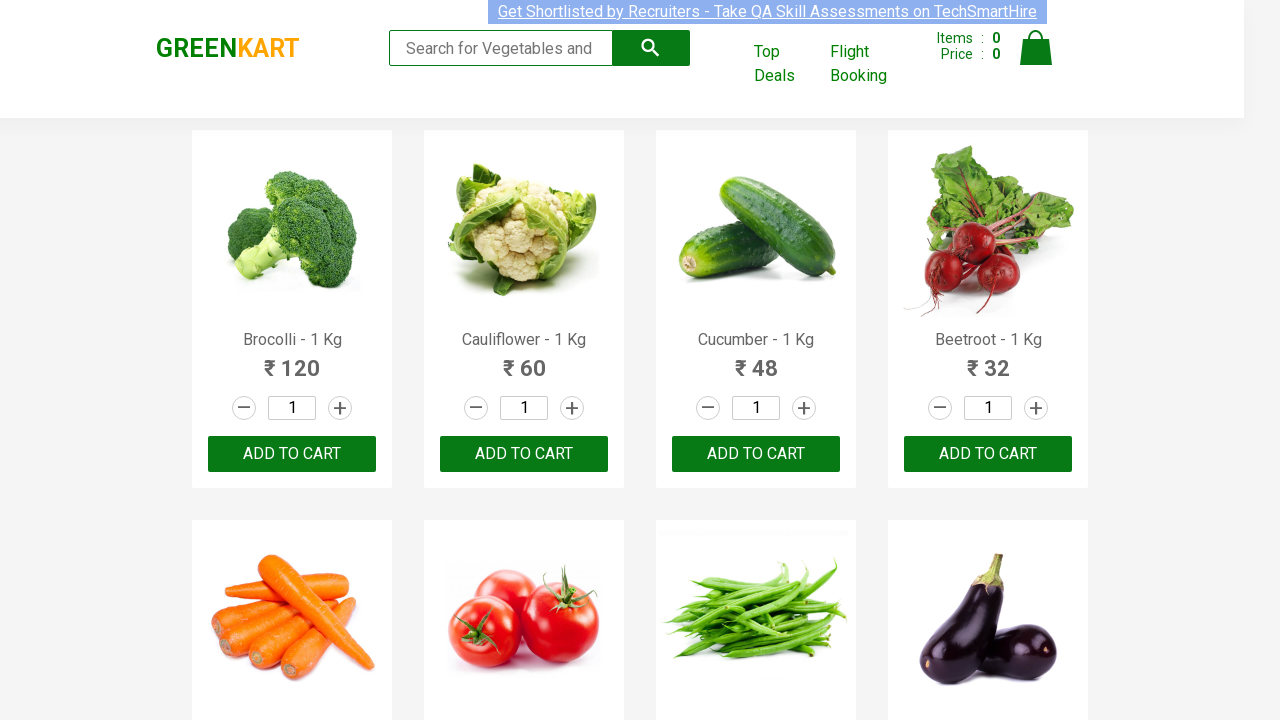

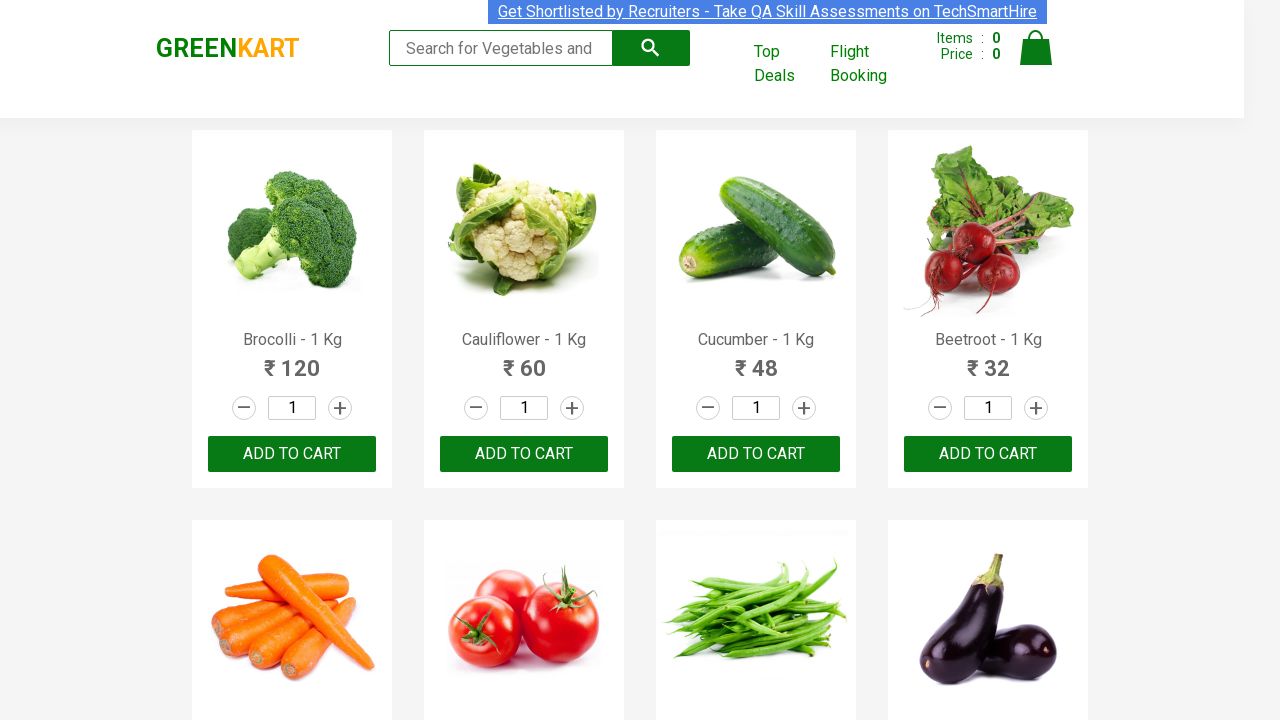